Navigates to an OpenCart demo site and verifies that links and images are present on the page by checking their counts and visibility

Starting URL: https://naveenautomationlabs.com/opencart/

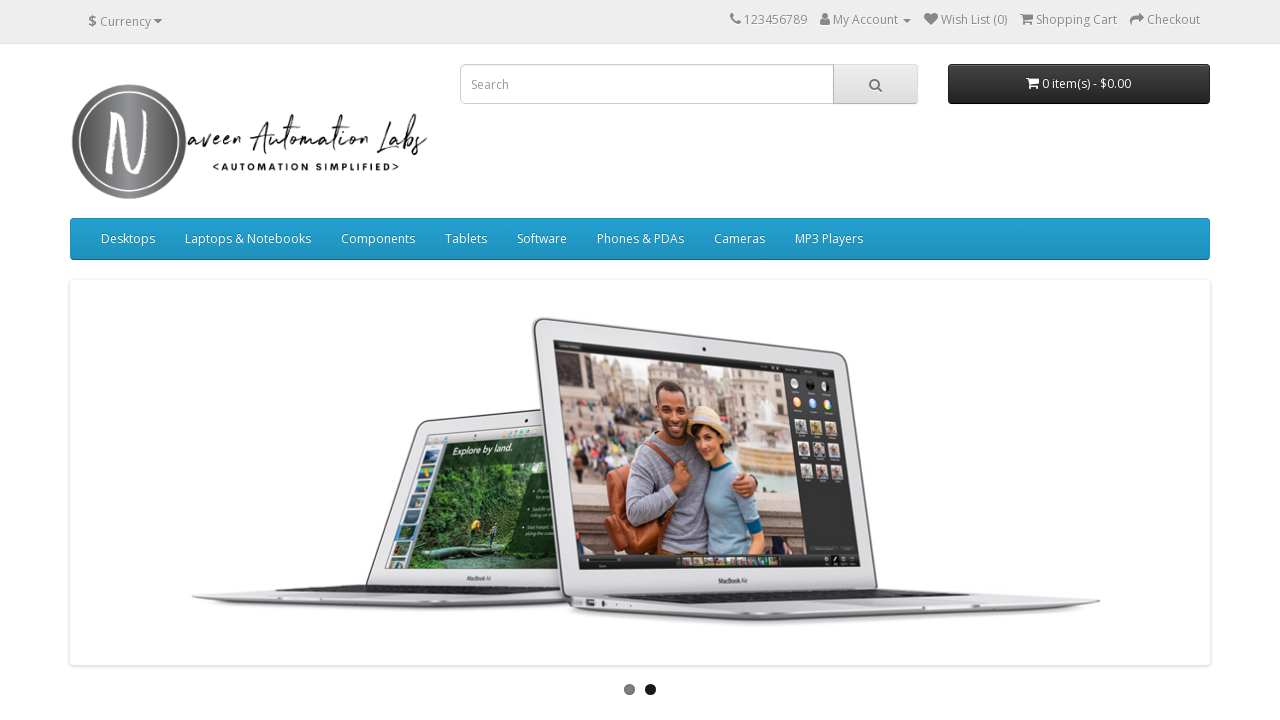

Waited for links to load on the page
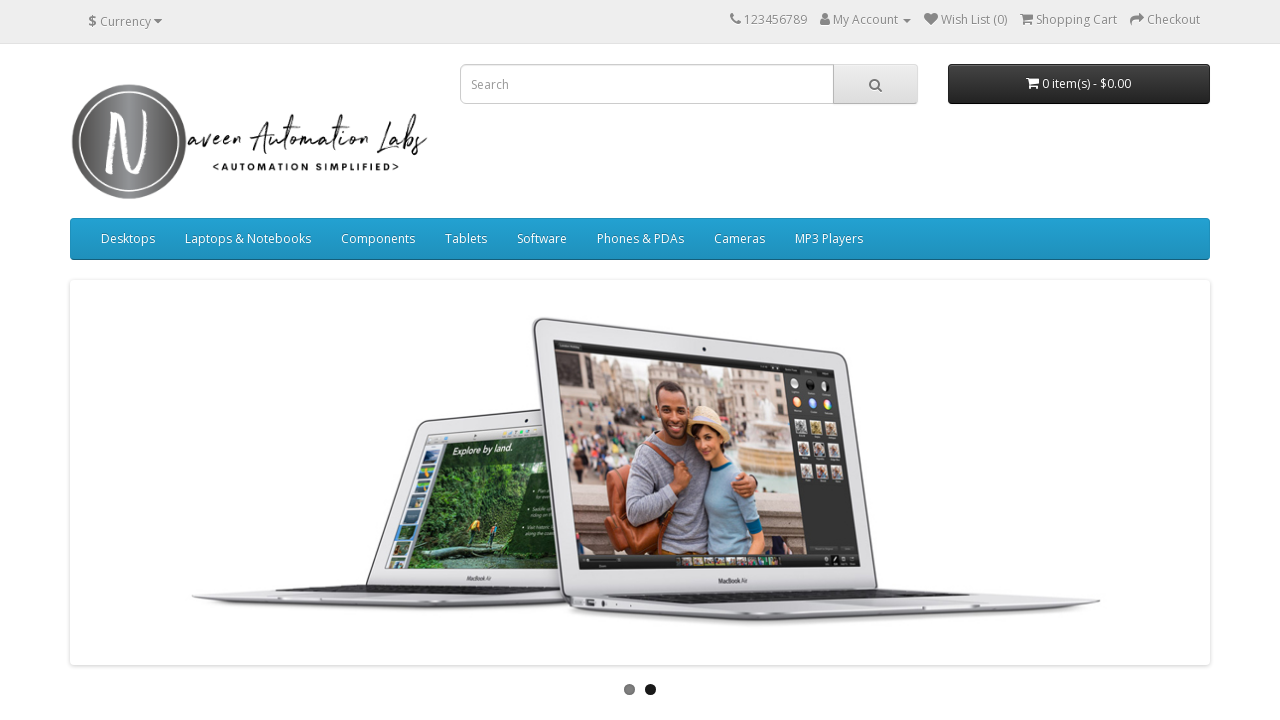

Retrieved all links from page - Total: 73
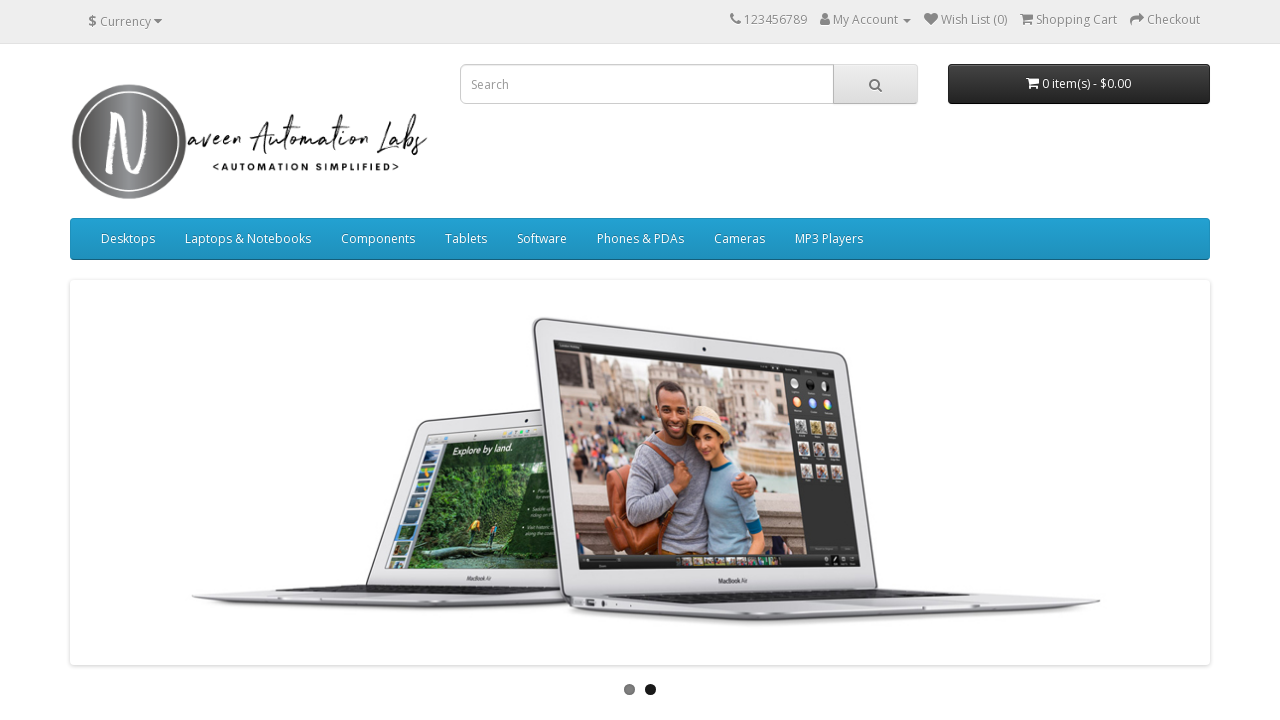

Retrieved all images from page - Total: 30
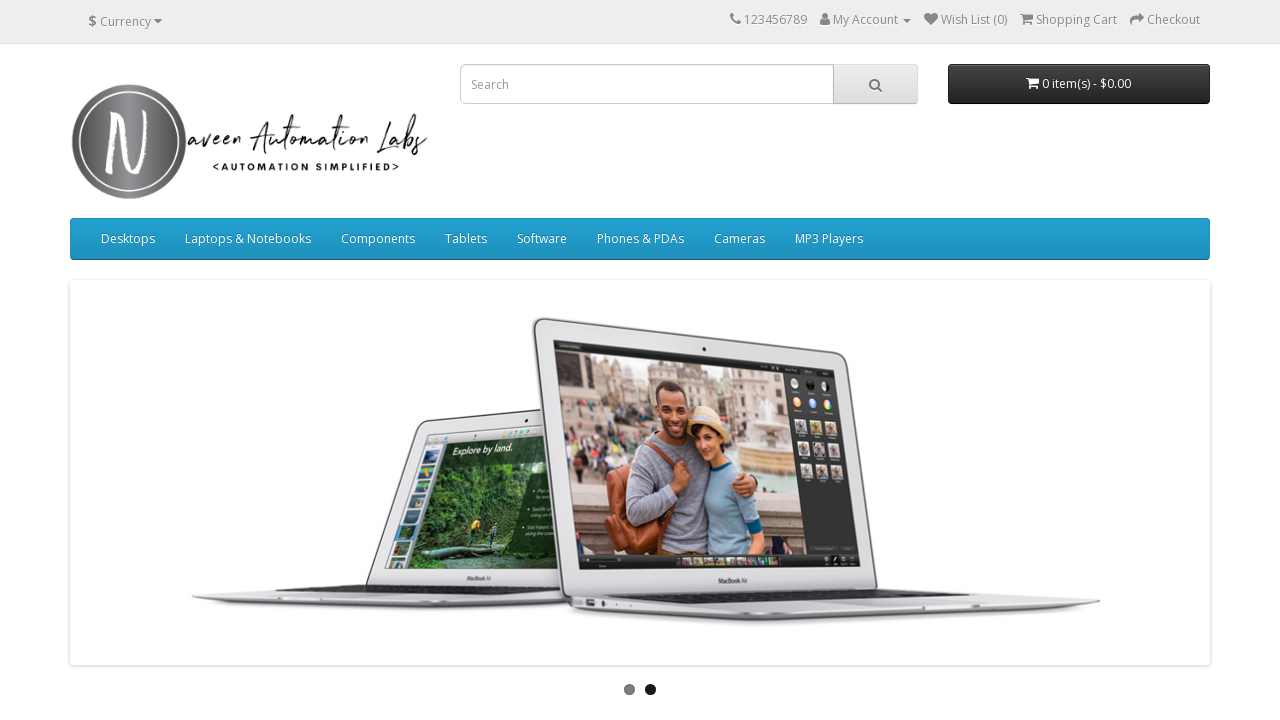

Processed all links to find those with text - Total: 65
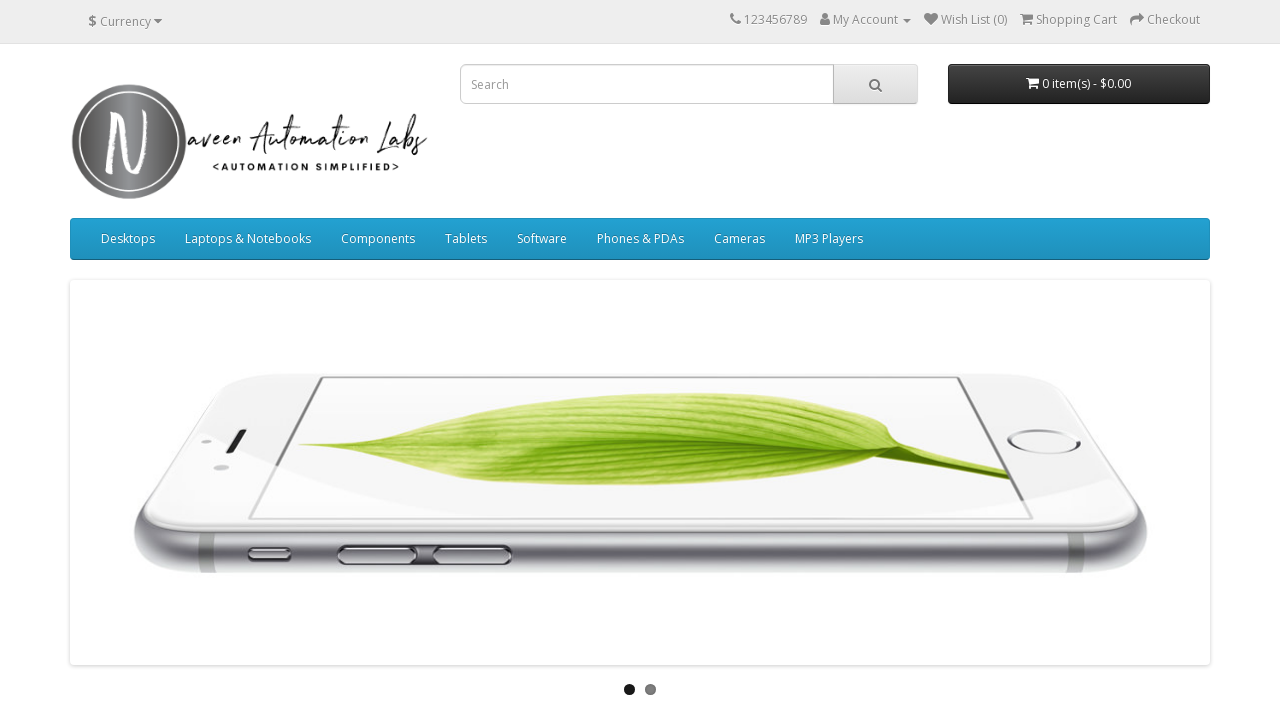

Assertion passed: Links are present on the page
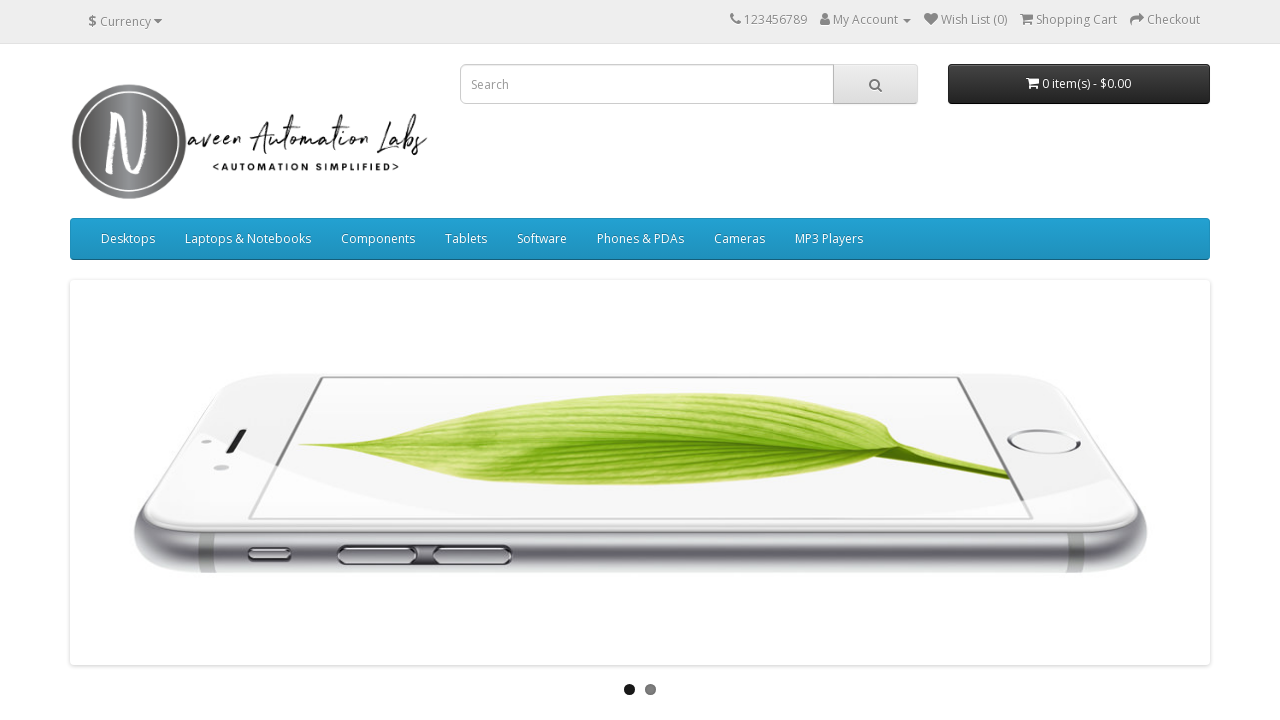

Assertion passed: Images are present on the page
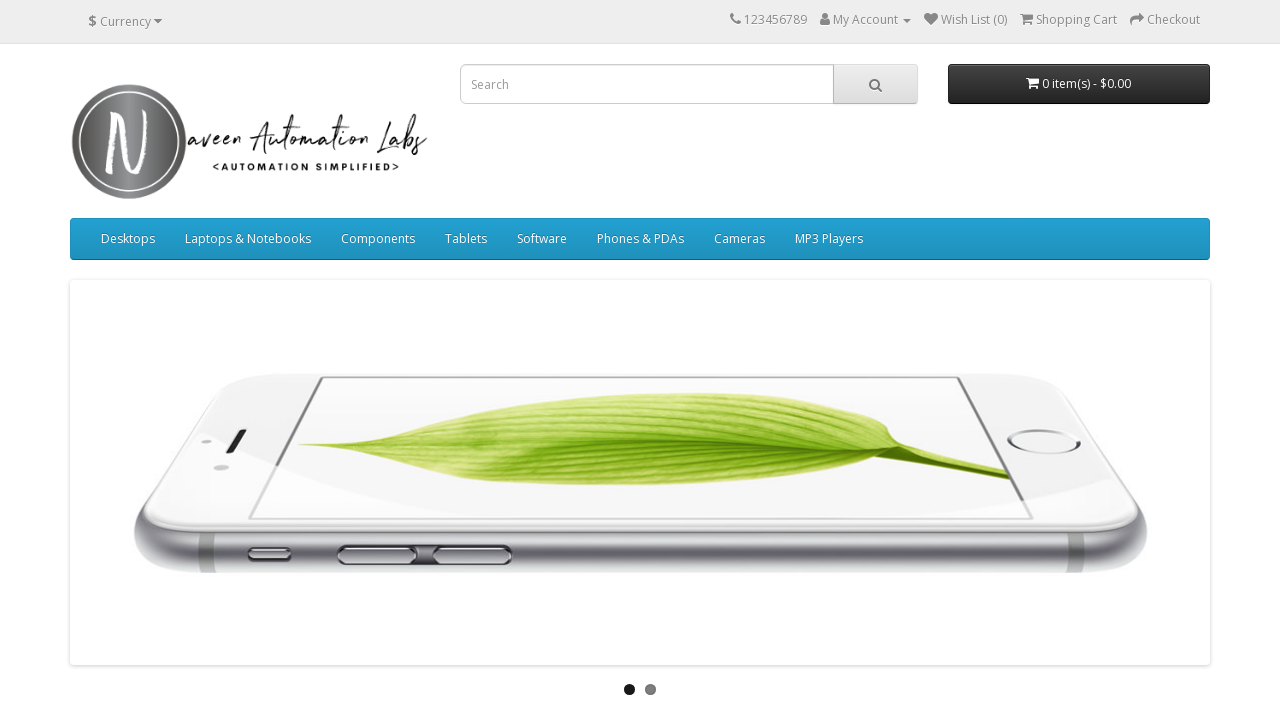

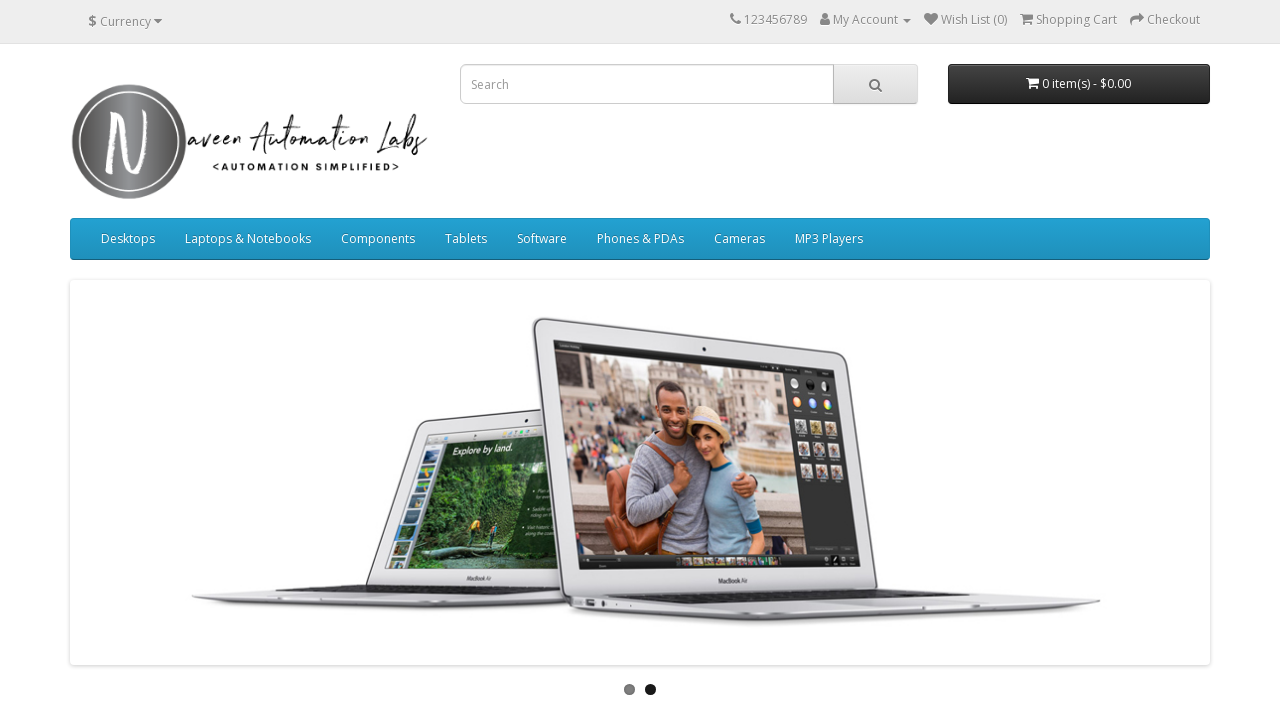